Tests a simple form by filling in first name, last name, city, and country fields using different locator strategies, then submits the form

Starting URL: http://suninjuly.github.io/simple_form_find_task.html

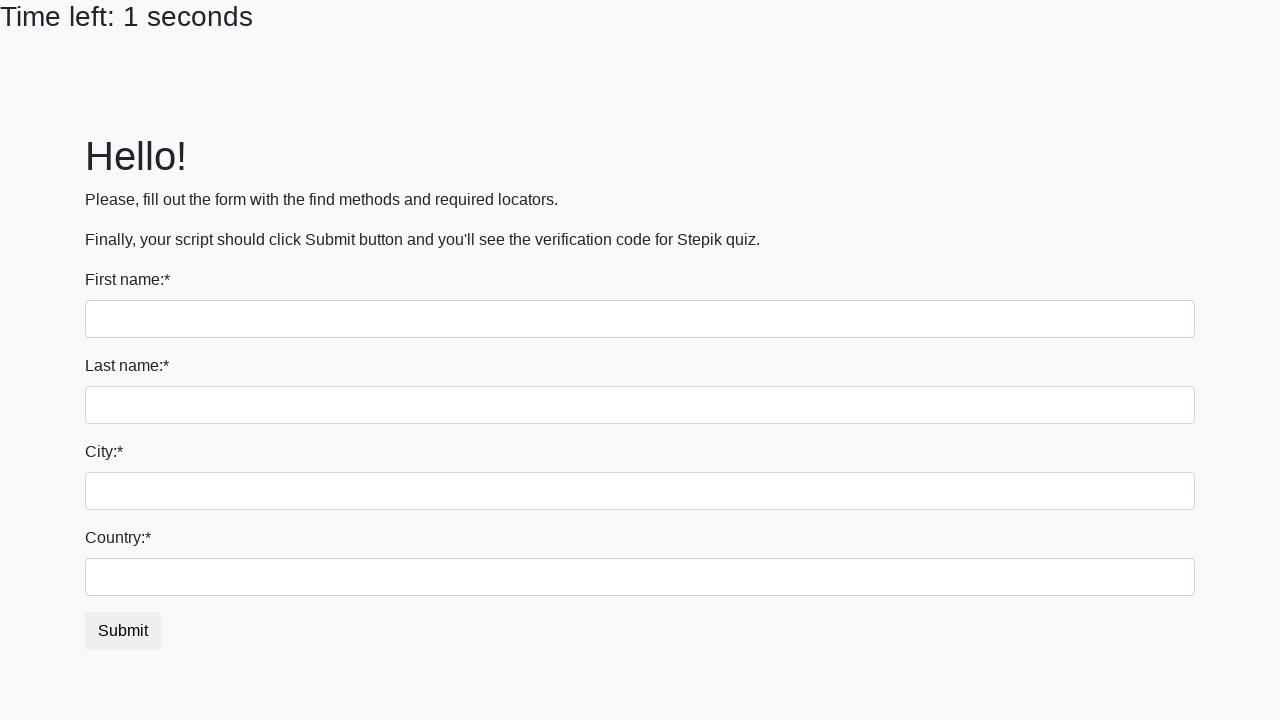

Filled first name field with 'Ivan' on input
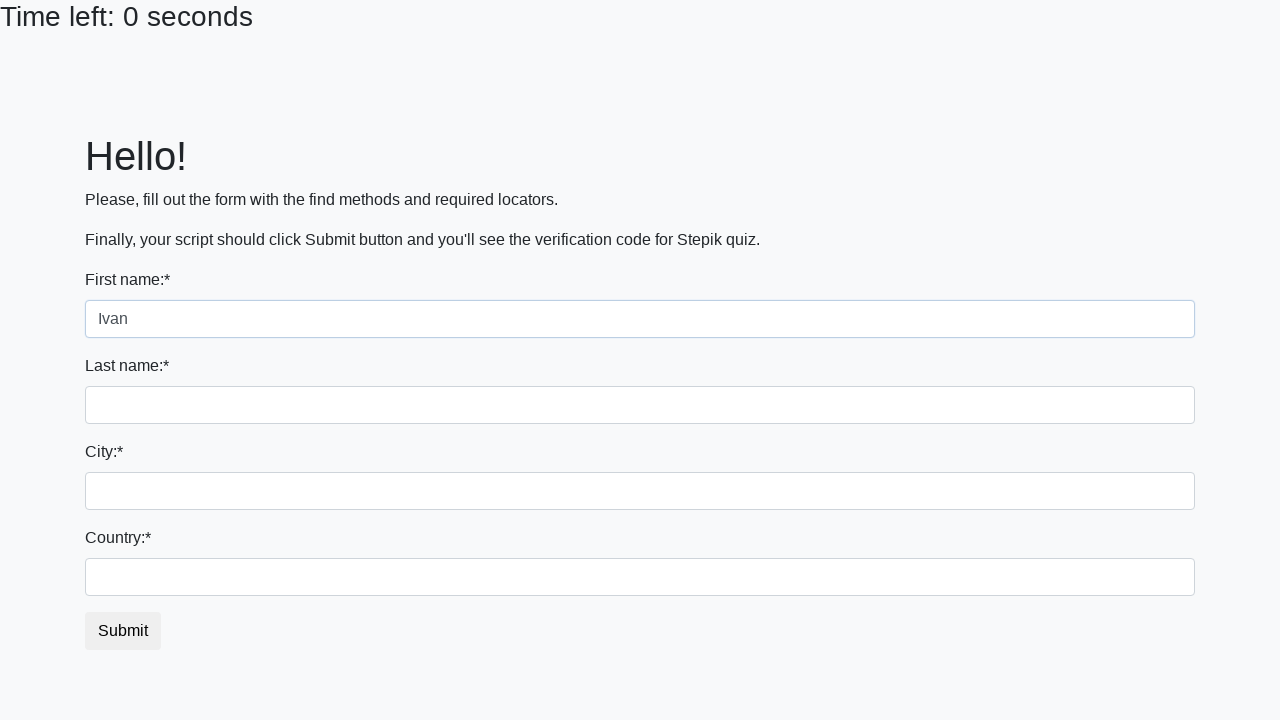

Filled last name field with 'Petrov' on input[name='last_name']
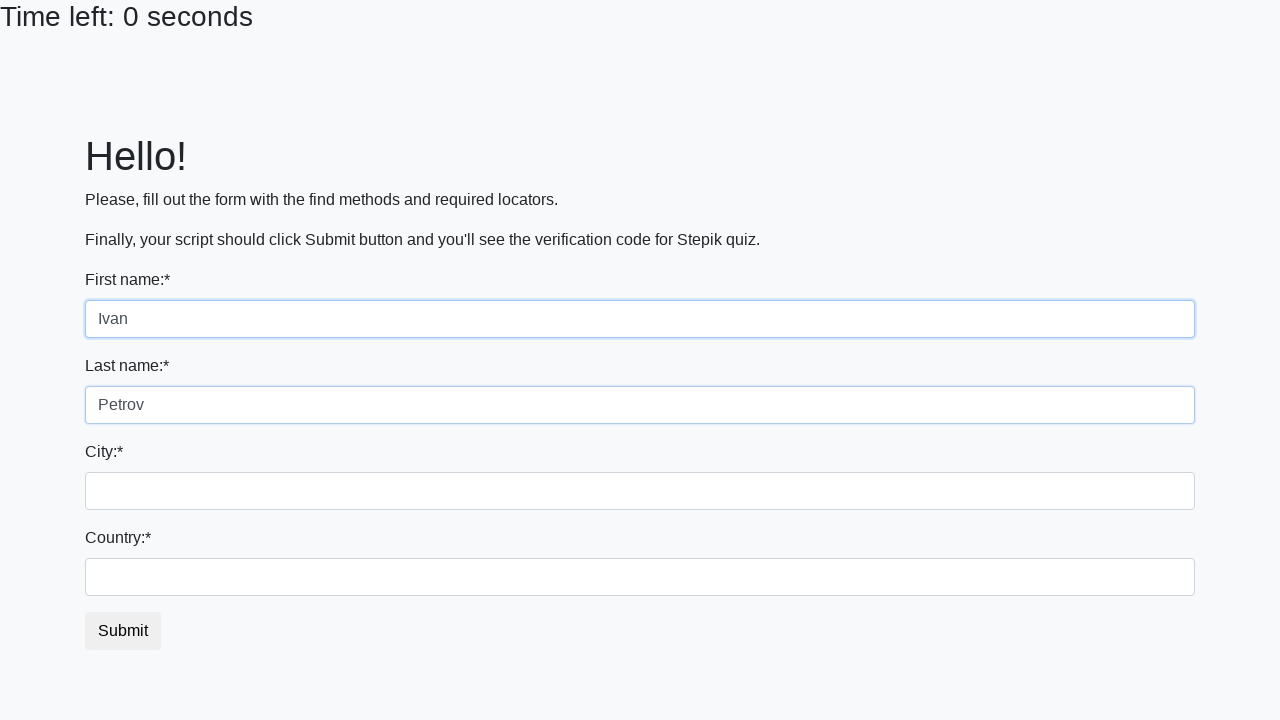

Filled city field with 'Smolensk' on .form-control.city
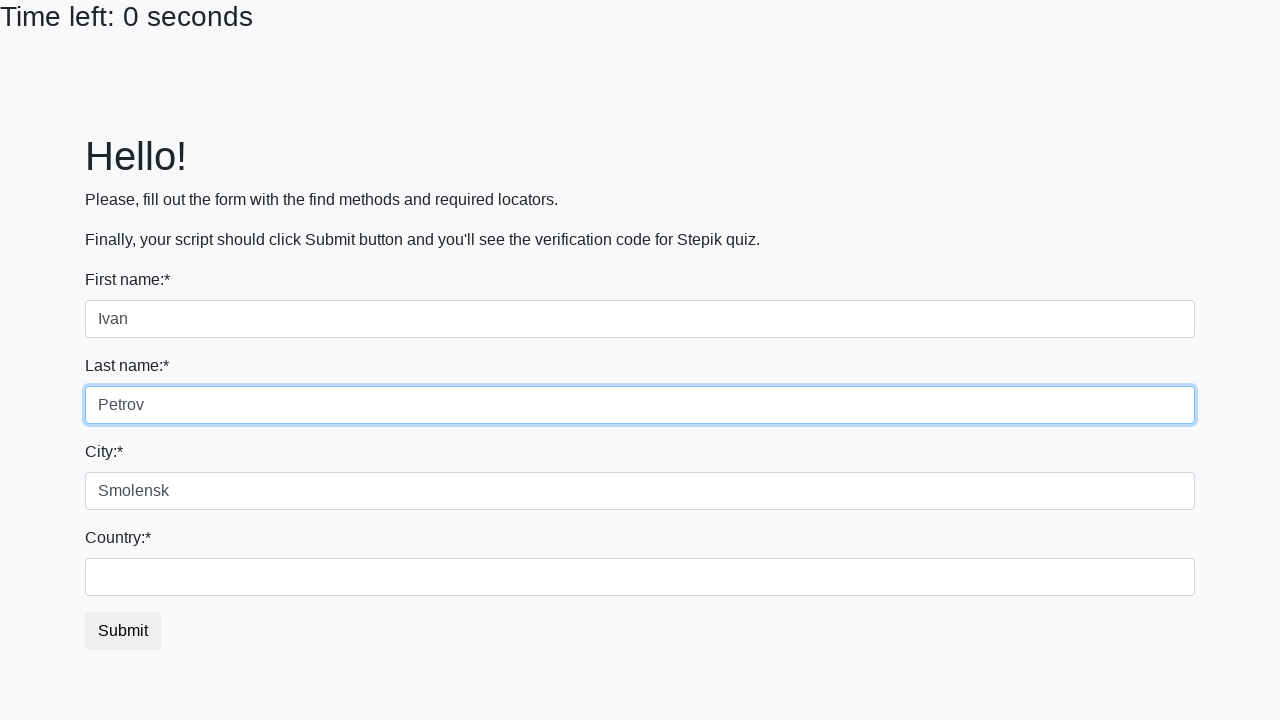

Filled country field with 'Russia' on #country
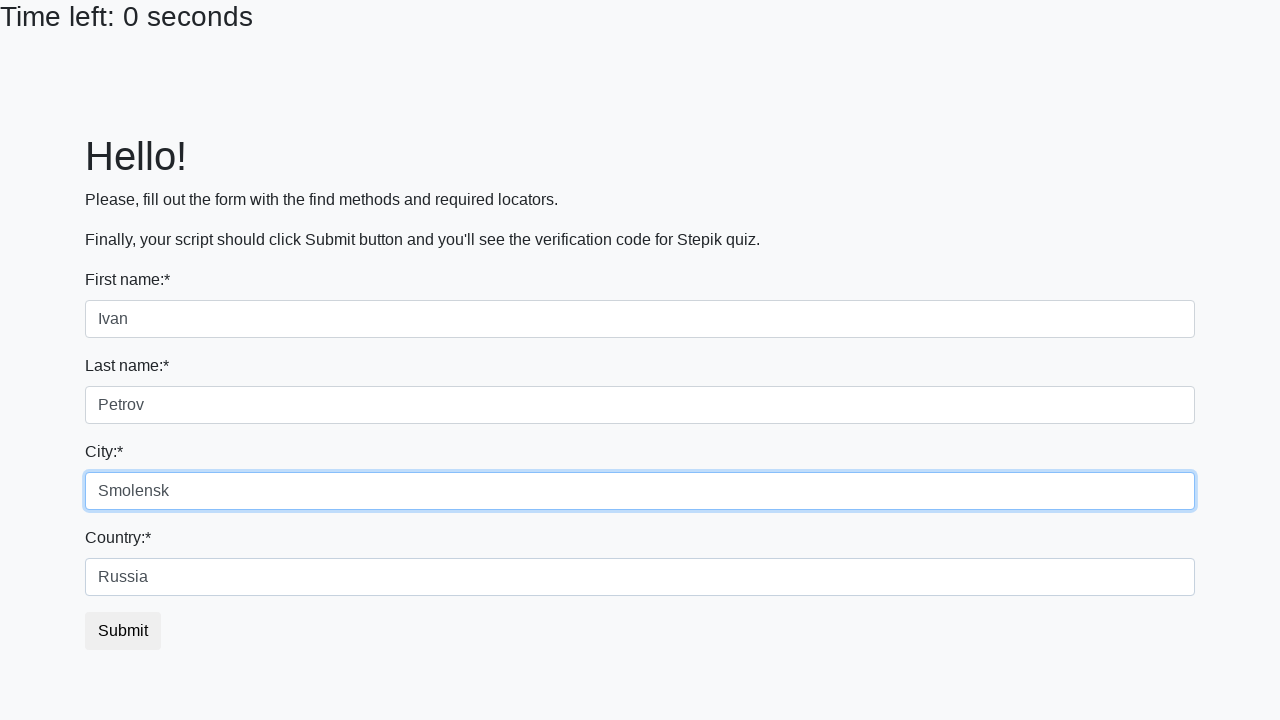

Clicked submit button to submit the form at (123, 631) on [type='submit']
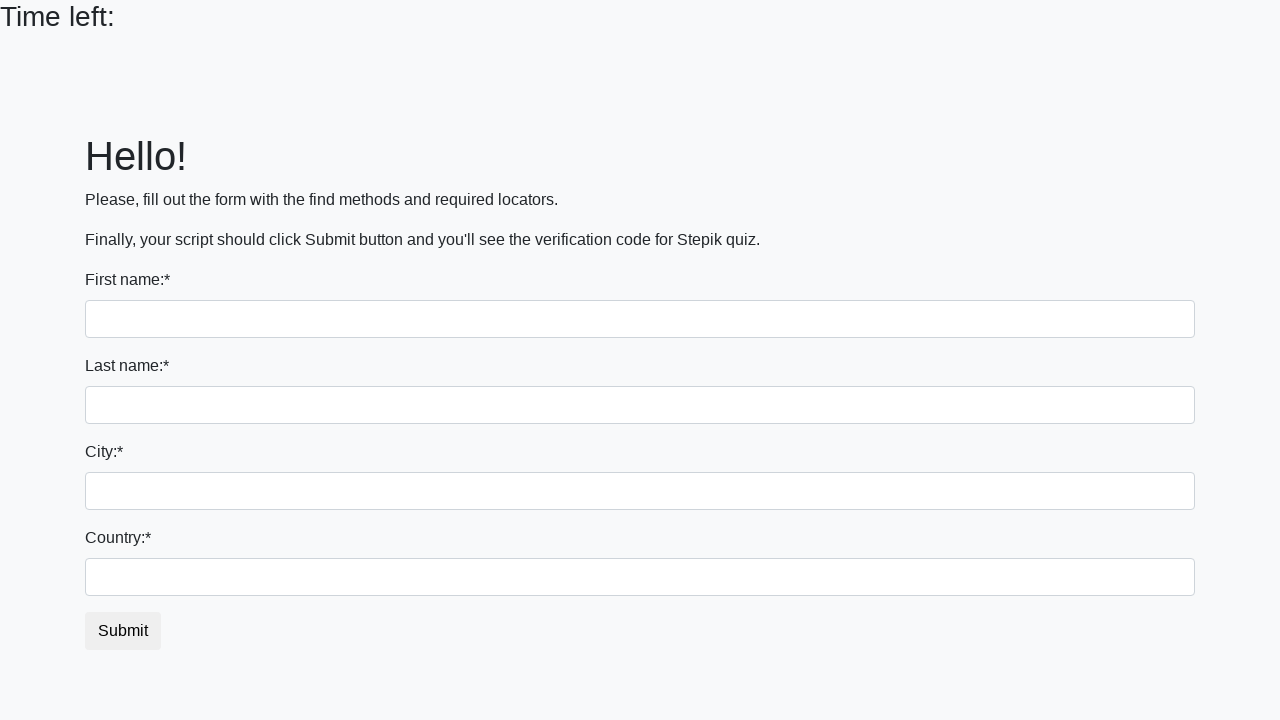

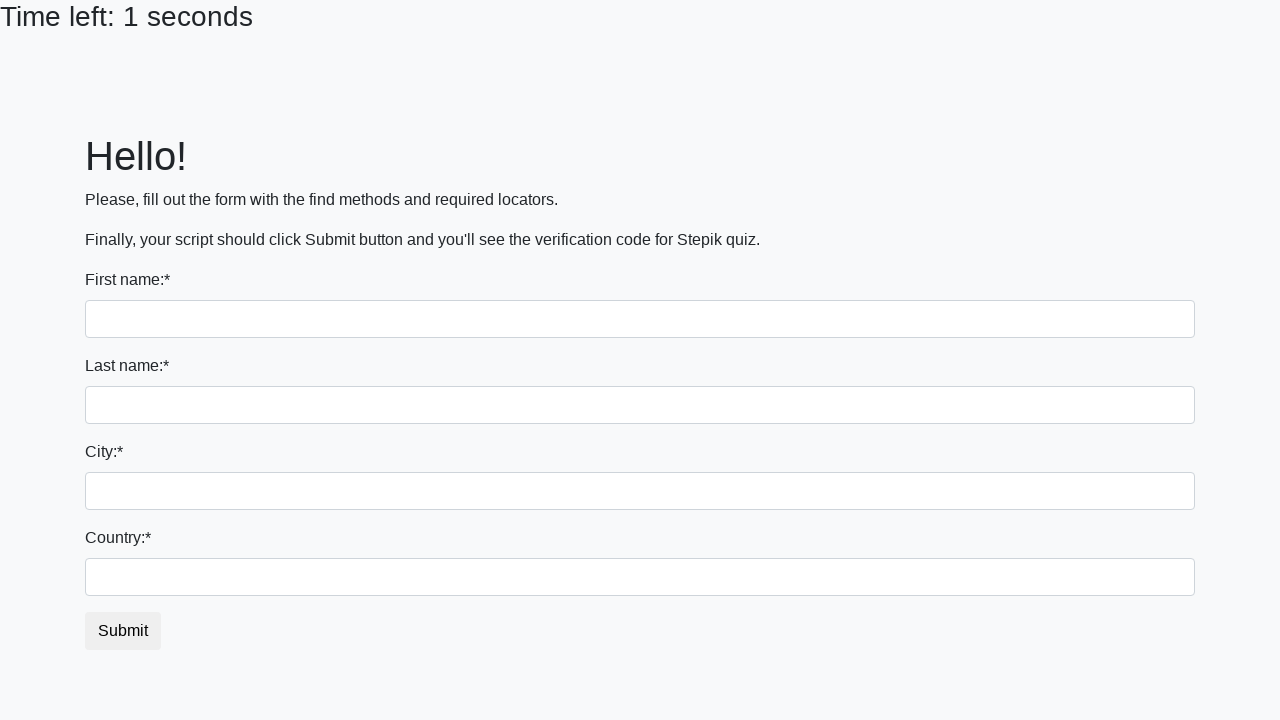